Tests filtering to display only completed items by clicking the Completed link.

Starting URL: https://demo.playwright.dev/todomvc

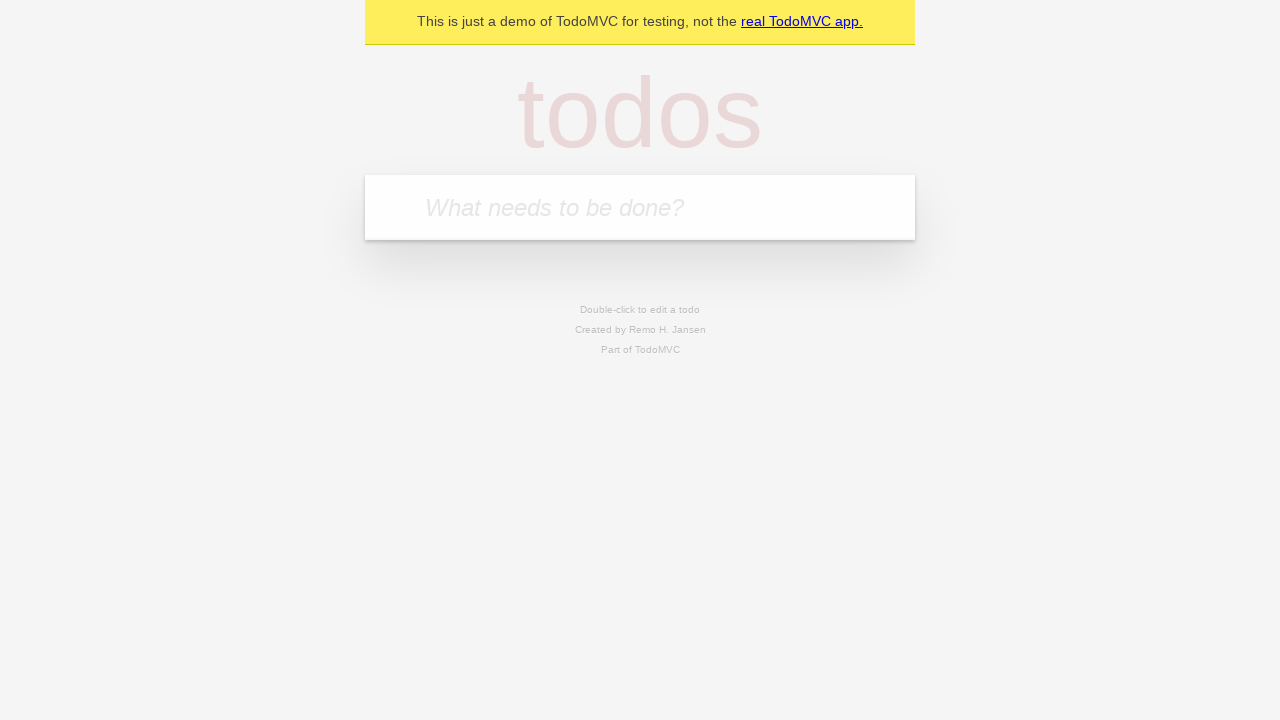

Filled todo input with 'buy some cheese' on internal:attr=[placeholder="What needs to be done?"i]
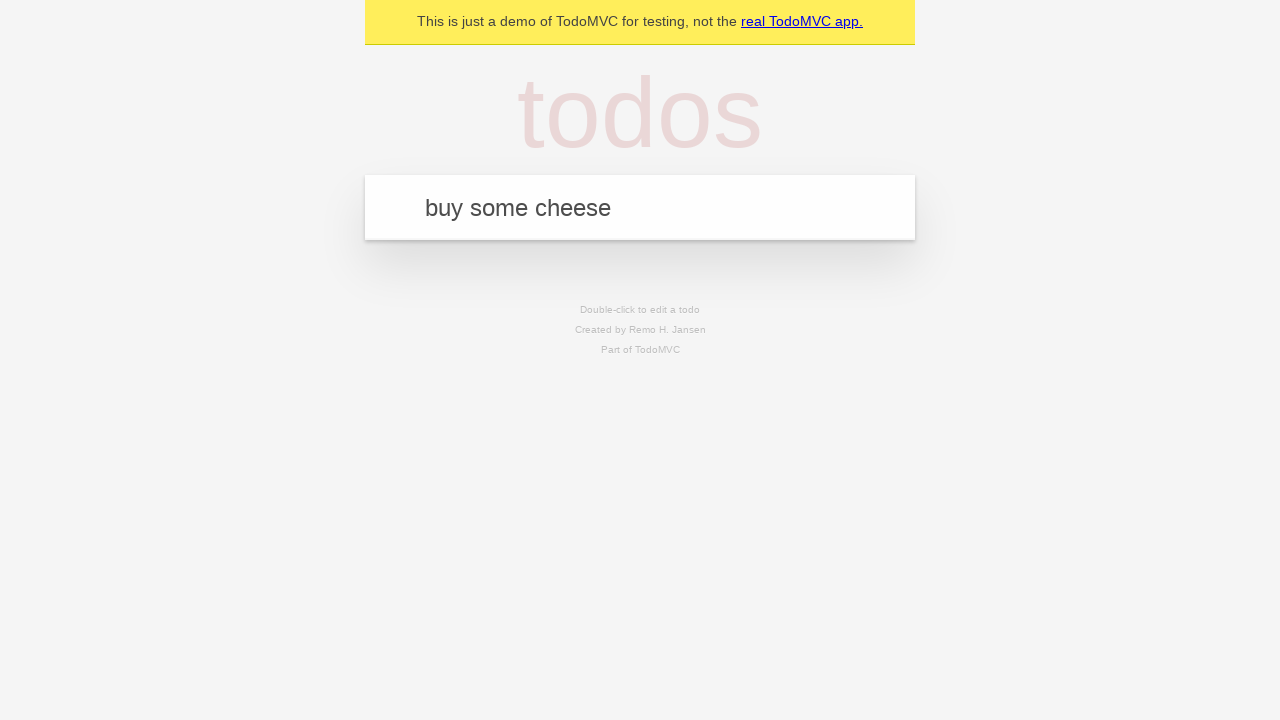

Pressed Enter to add first todo item on internal:attr=[placeholder="What needs to be done?"i]
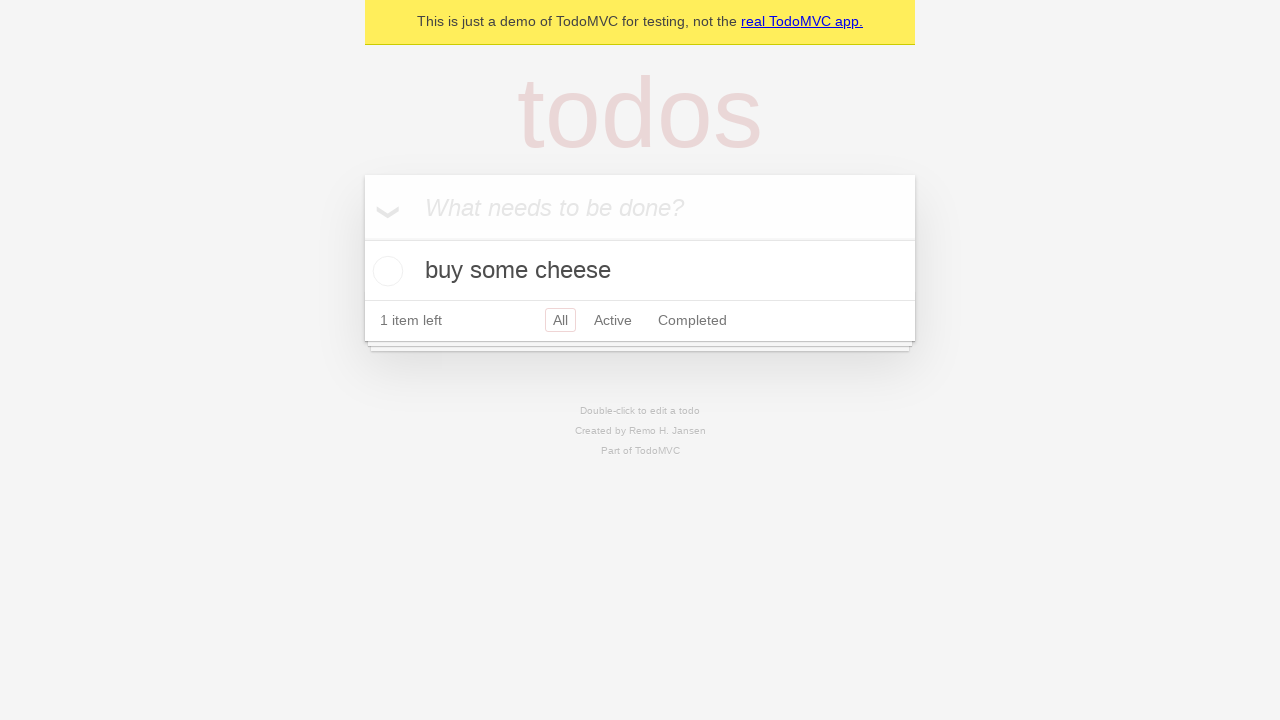

Filled todo input with 'feed the cat' on internal:attr=[placeholder="What needs to be done?"i]
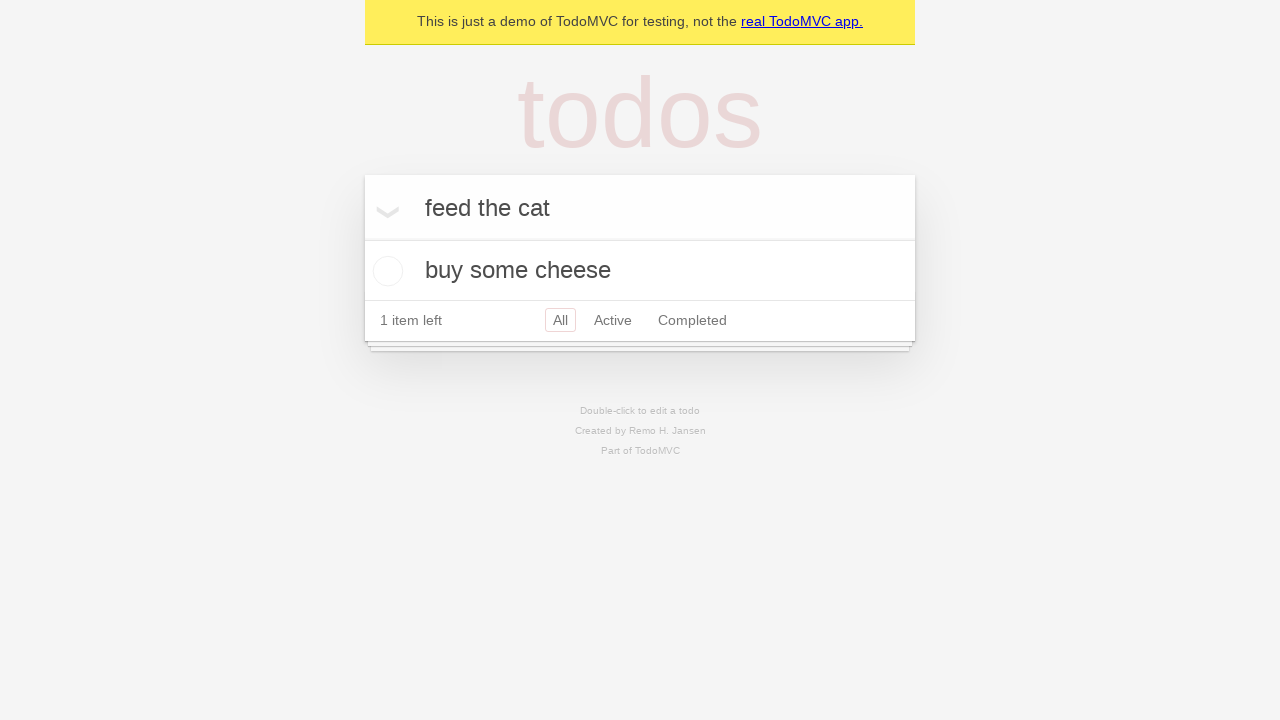

Pressed Enter to add second todo item on internal:attr=[placeholder="What needs to be done?"i]
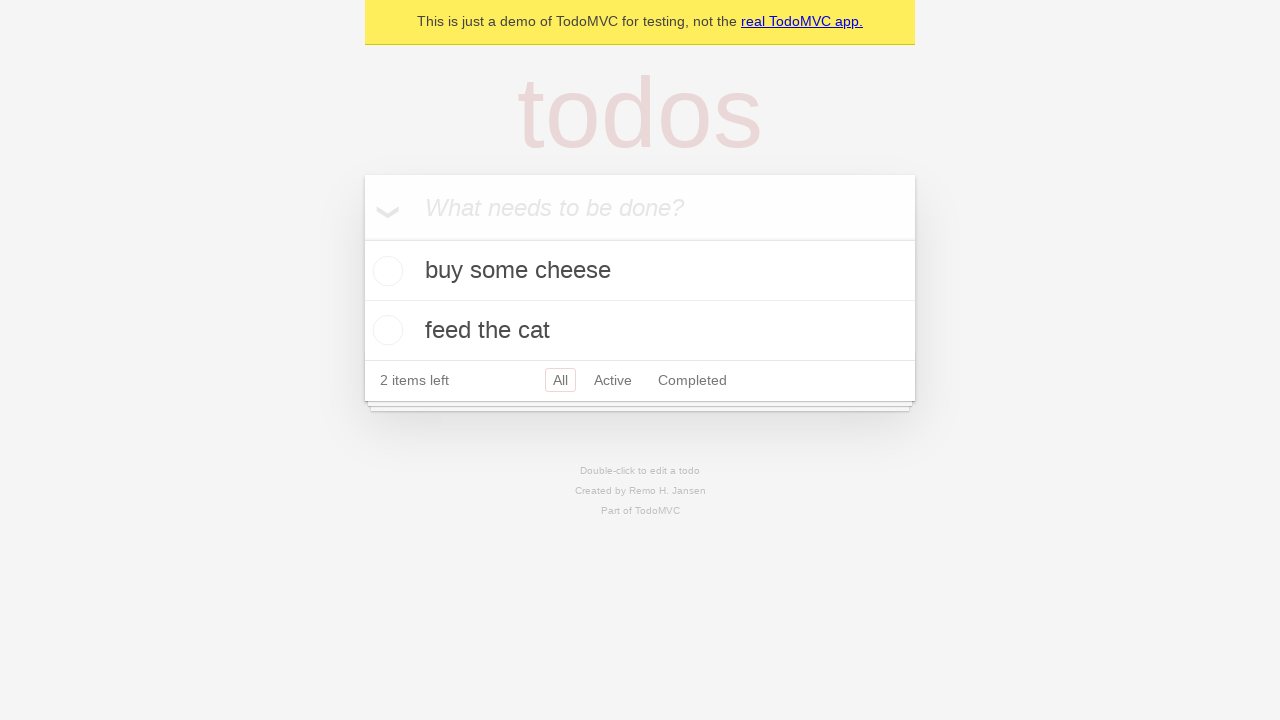

Filled todo input with 'book a doctors appointment' on internal:attr=[placeholder="What needs to be done?"i]
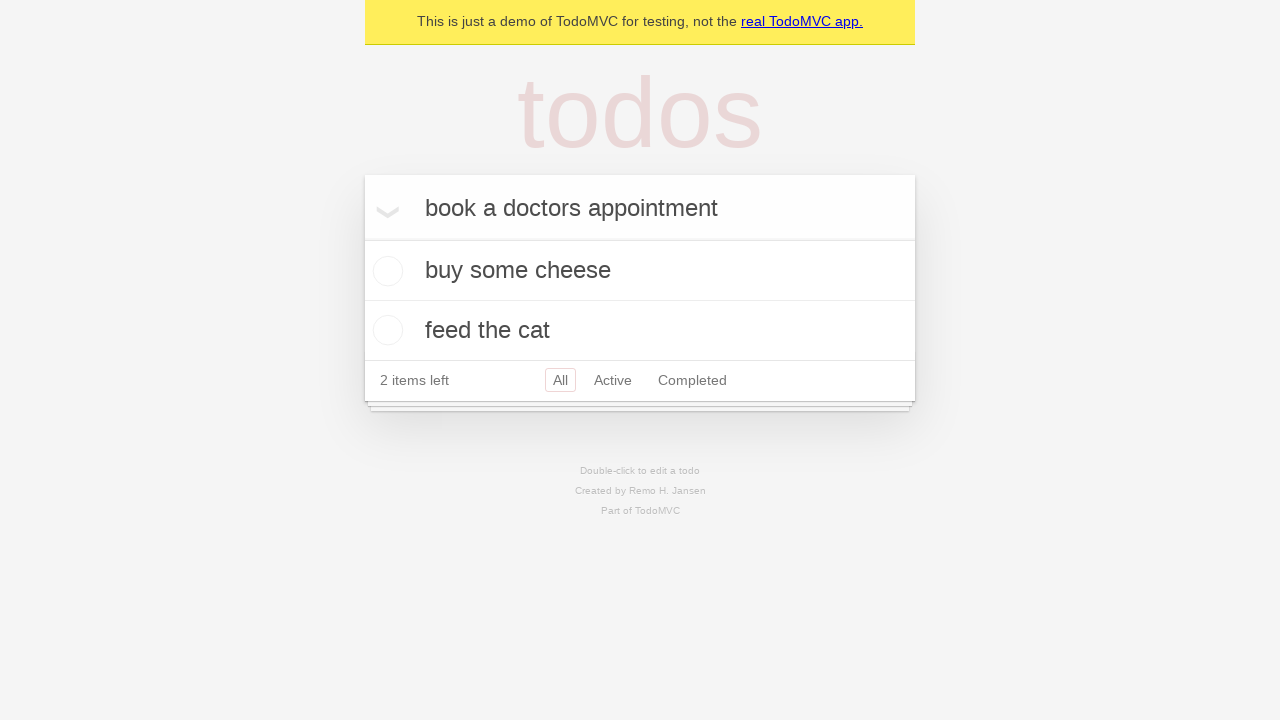

Pressed Enter to add third todo item on internal:attr=[placeholder="What needs to be done?"i]
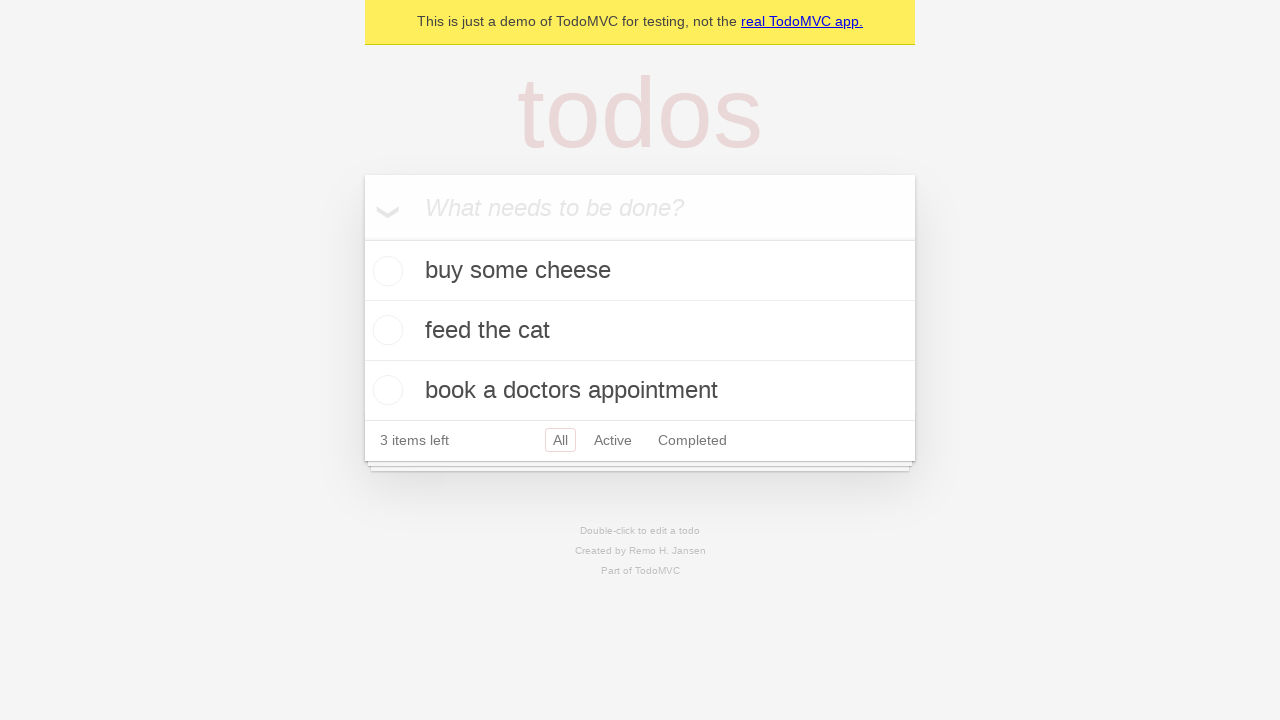

Checked the second todo item (feed the cat) at (385, 330) on internal:testid=[data-testid="todo-item"s] >> nth=1 >> internal:role=checkbox
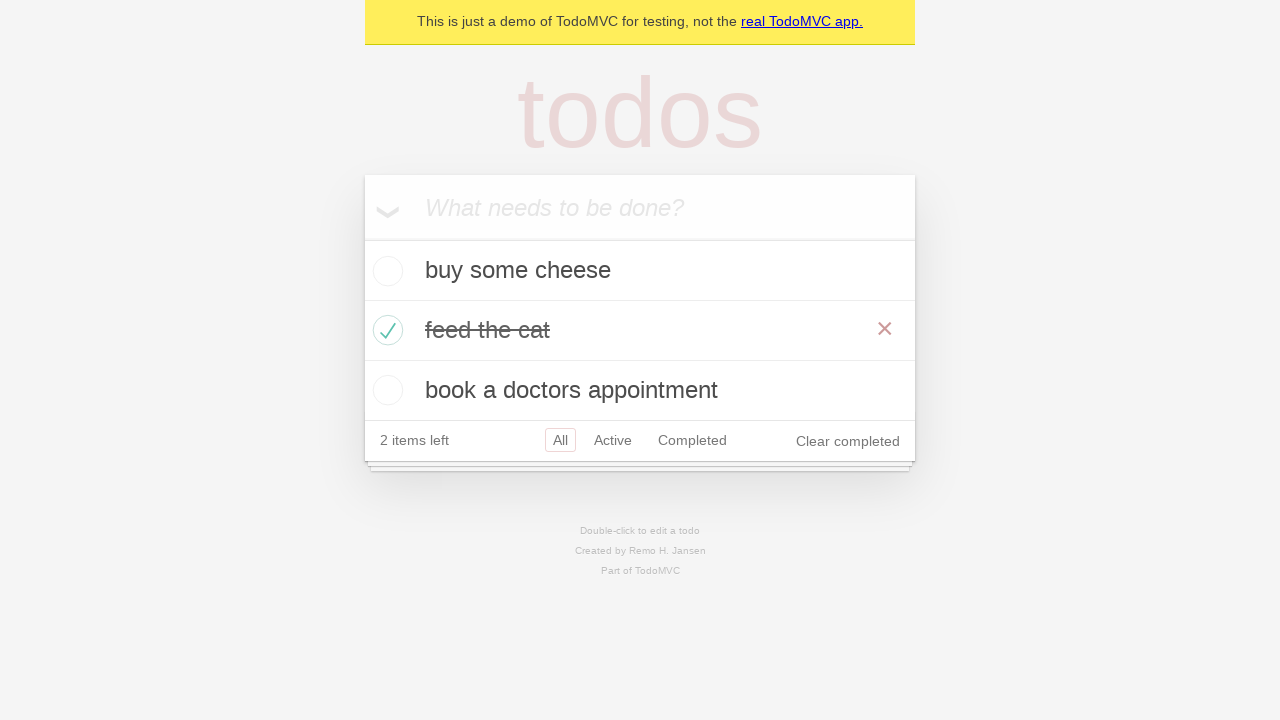

Clicked Completed filter link to display only completed items at (692, 440) on internal:role=link[name="Completed"i]
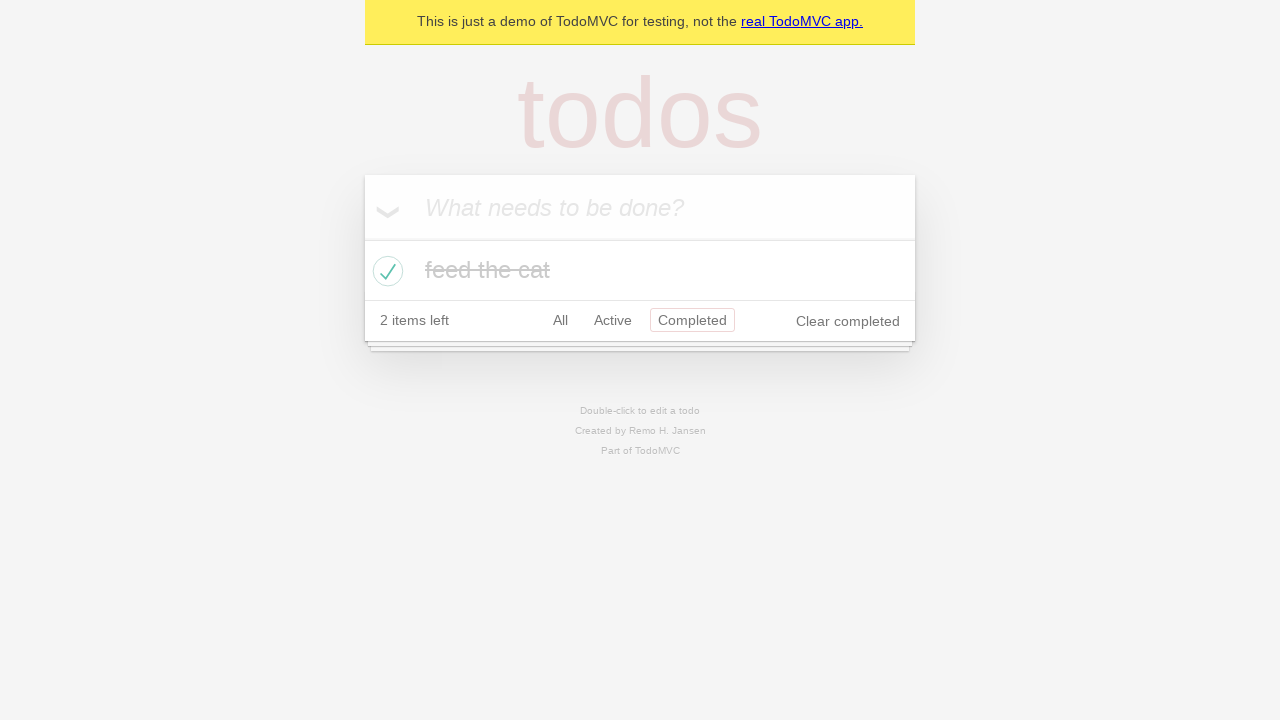

Completed items filter applied and todo items loaded
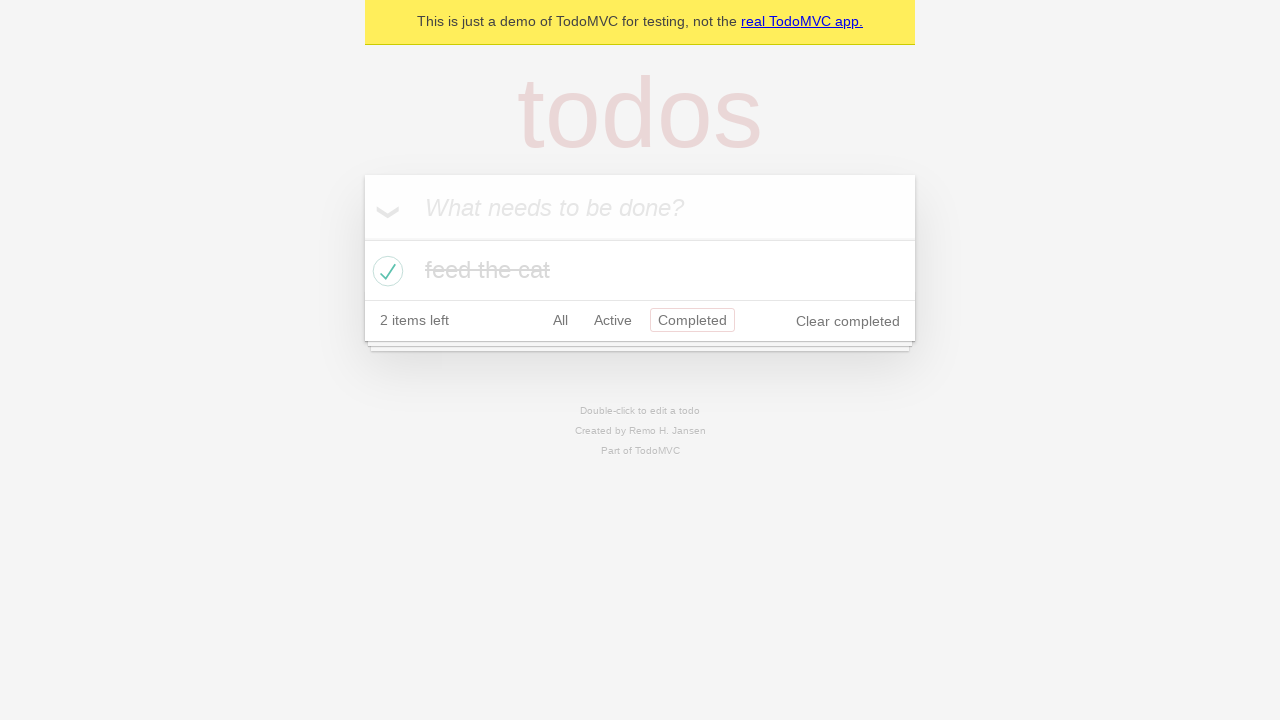

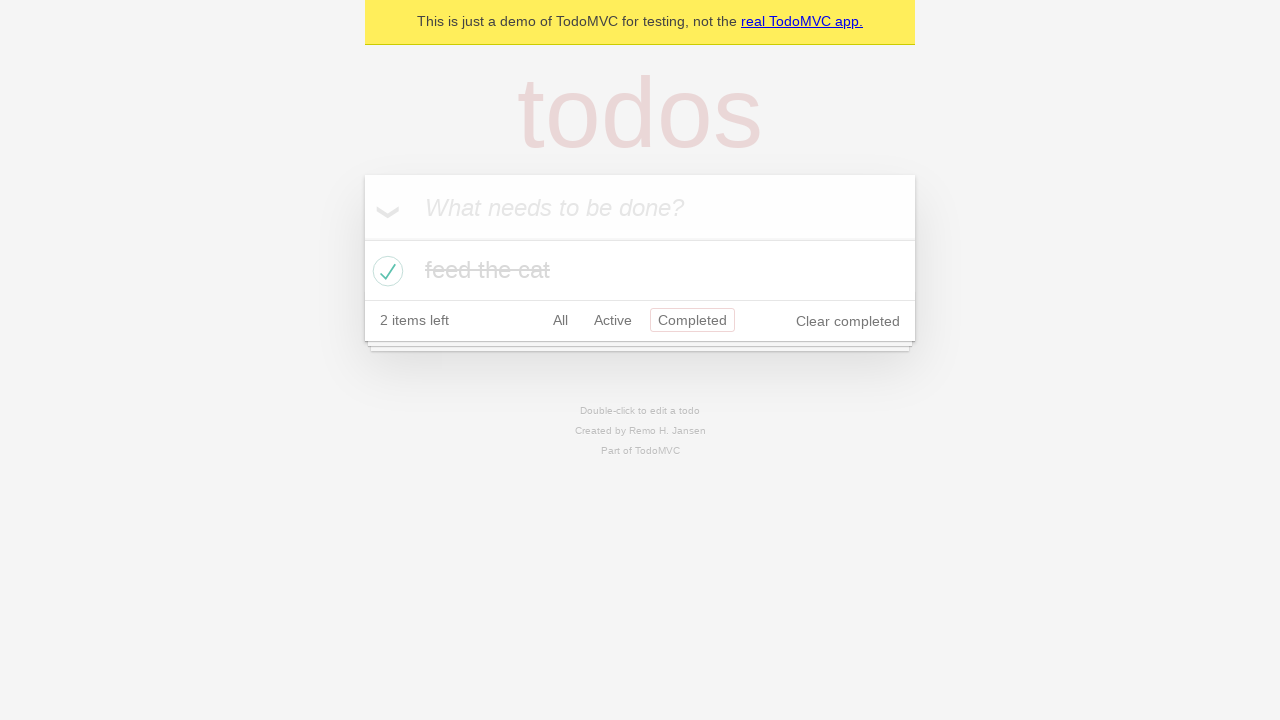